Tests that the site is functional on mobile viewport by setting a mobile screen size and verifying key elements are visible

Starting URL: https://djuanze.github.io/test-ecommerce-site/index.html

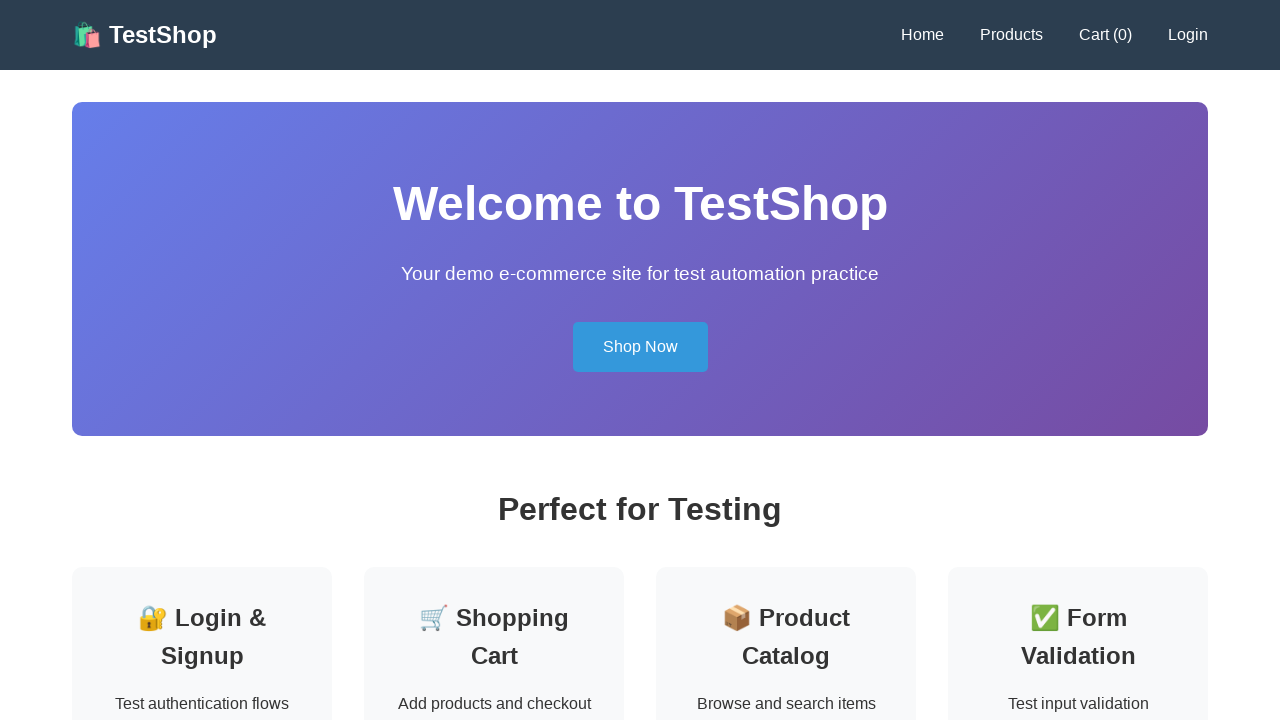

Set viewport to mobile size (375x667)
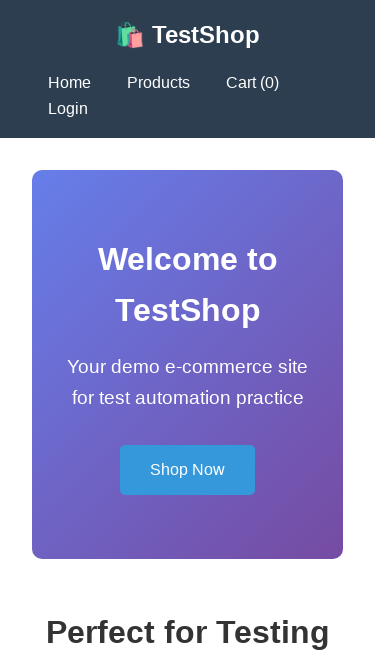

Reloaded page with mobile viewport
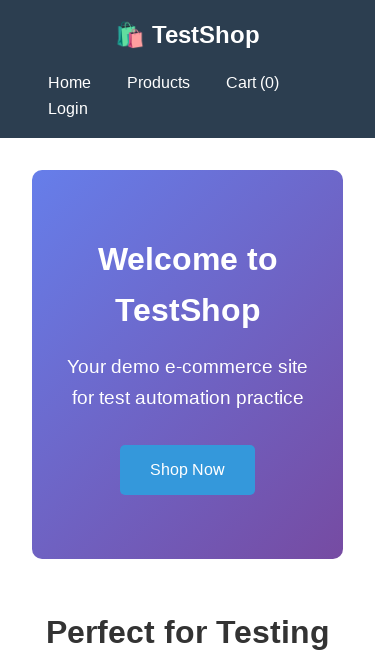

Verified logo is visible on mobile
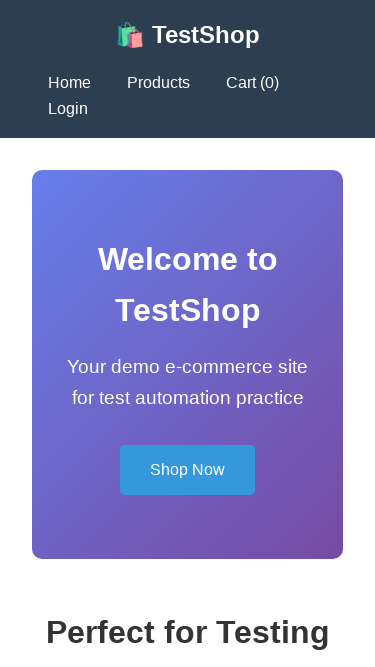

Verified hero section or h1 heading is visible on mobile
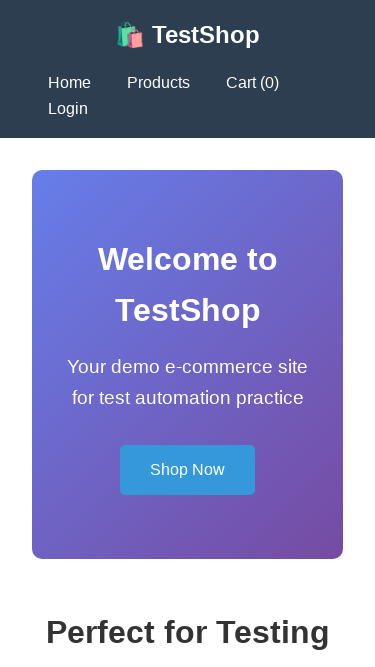

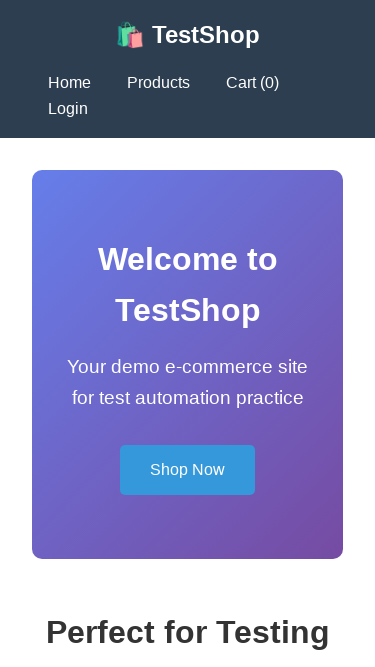